Tests dismissing a JavaScript confirmation dialog by clicking a button and canceling the confirmation

Starting URL: https://automationfc.github.io/basic-form/index.html

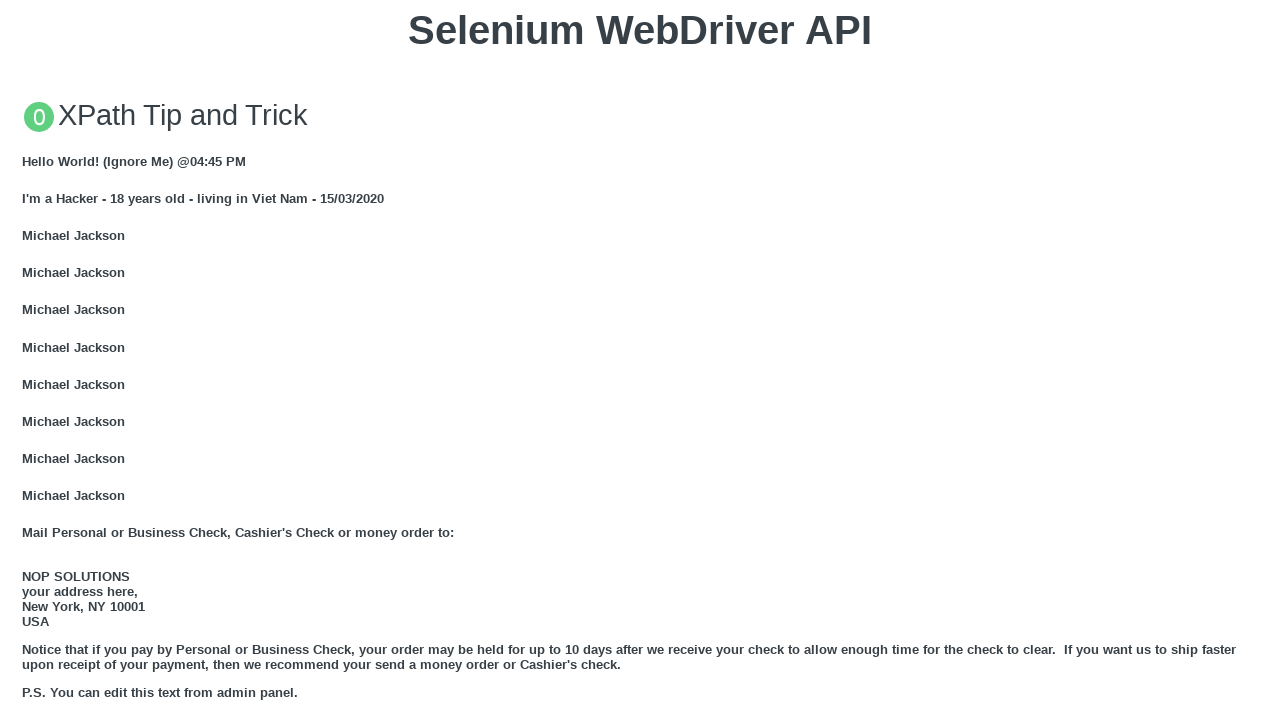

Clicked button to trigger JavaScript confirmation dialog at (640, 360) on xpath=//button[text()='Click for JS Confirm']
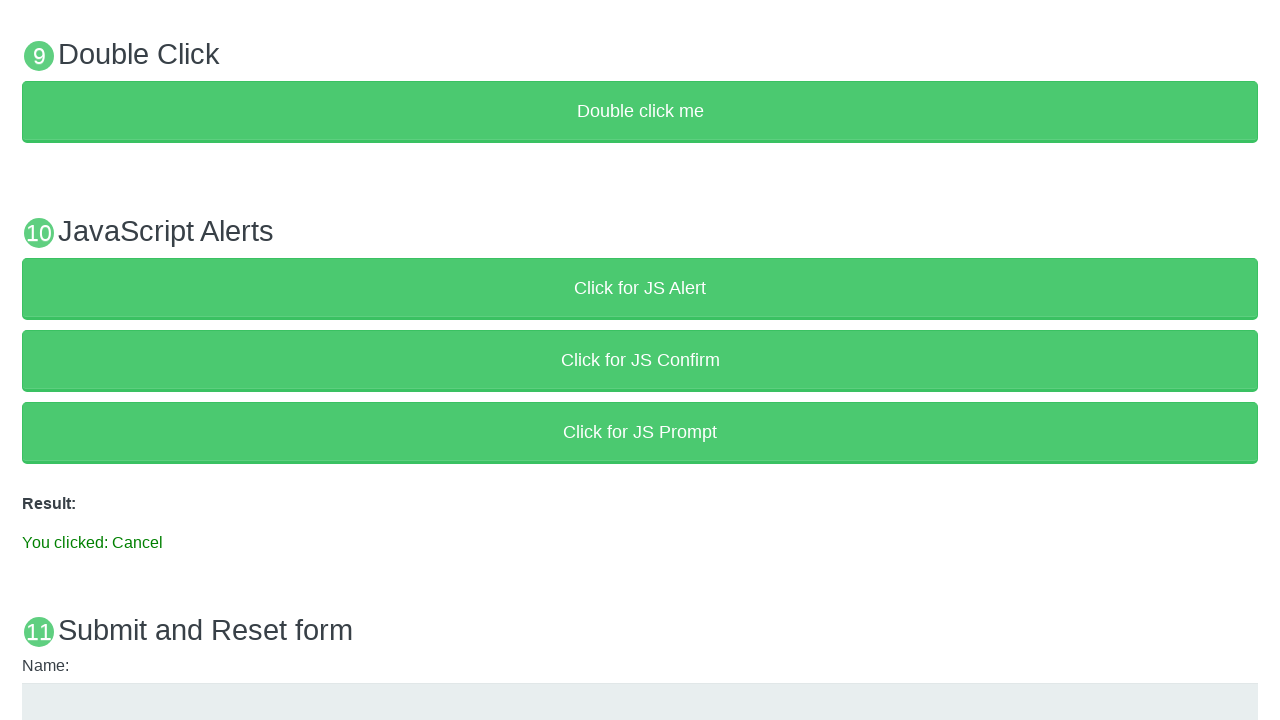

Set up dialog handler to dismiss confirmation
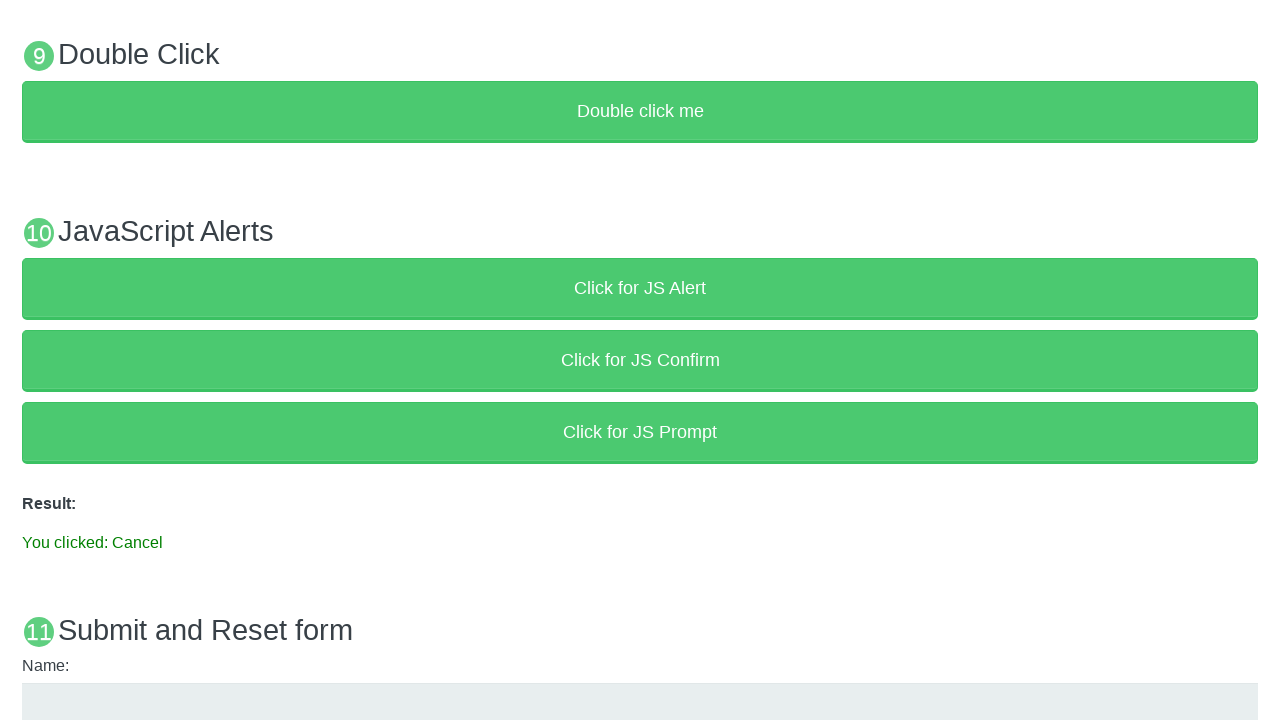

Verified cancel message appeared after dismissing confirmation dialog
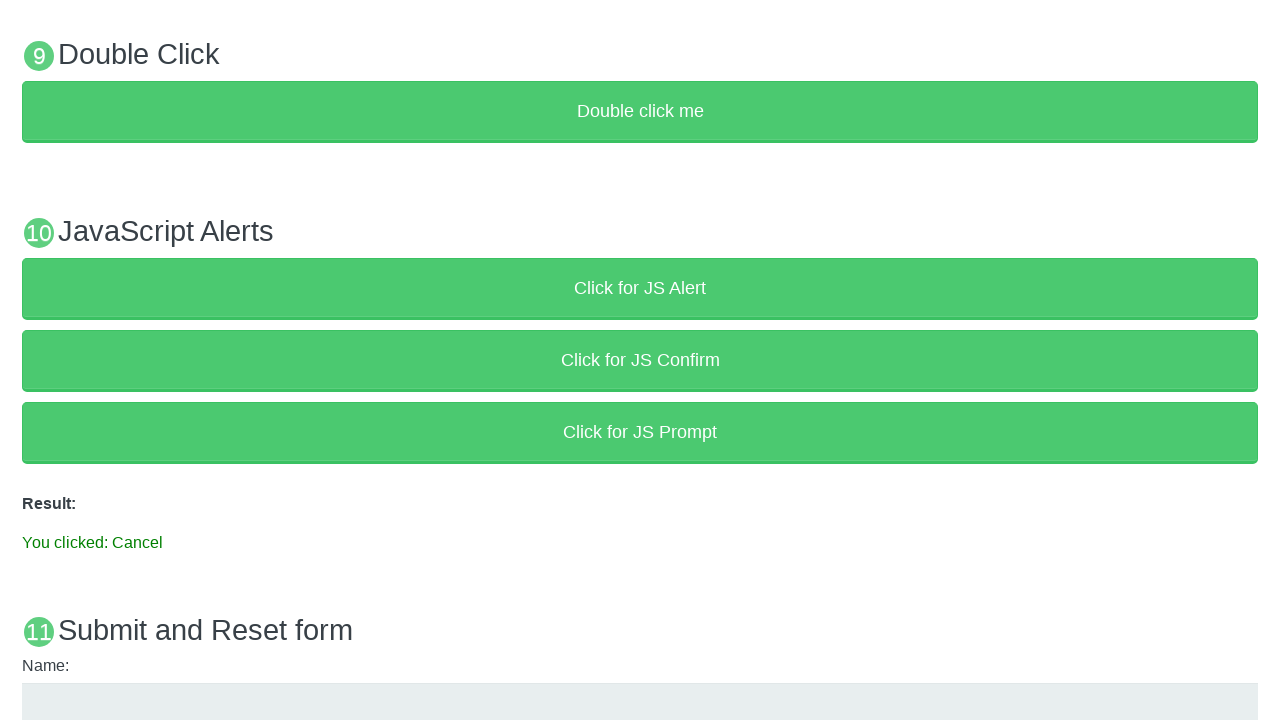

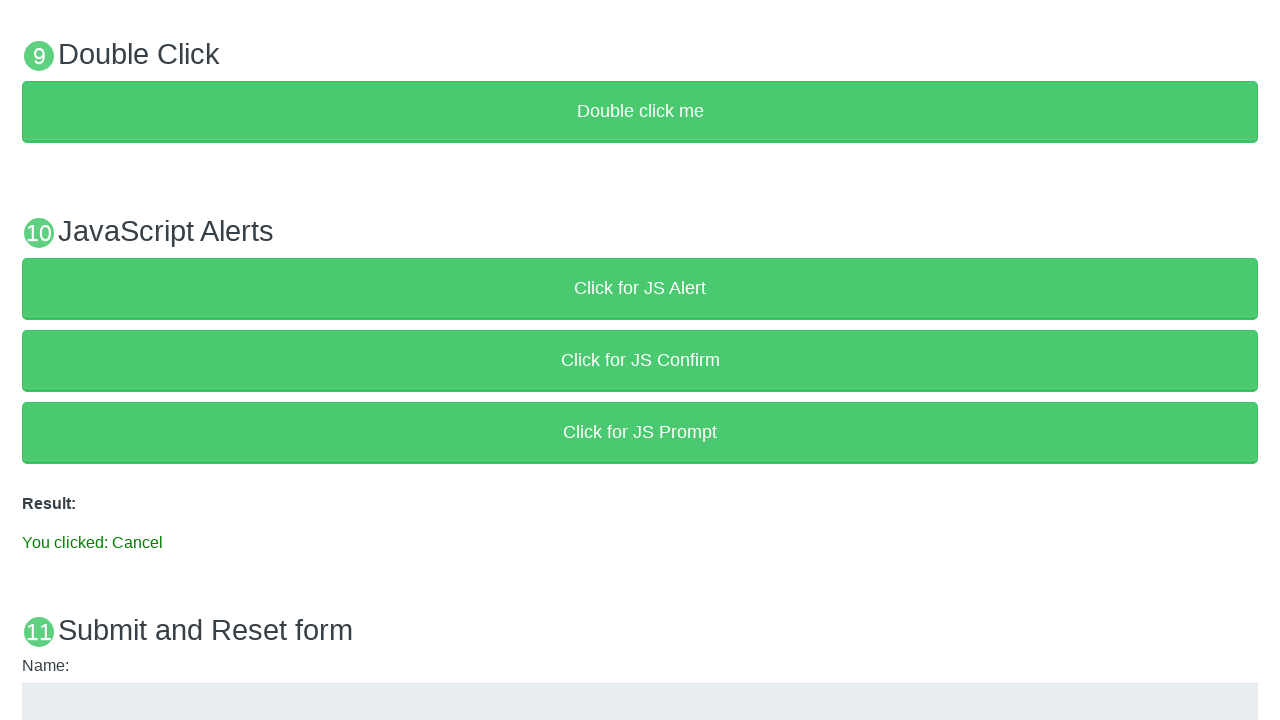